Tests that a todo item is removed when edited to an empty string

Starting URL: https://demo.playwright.dev/todomvc

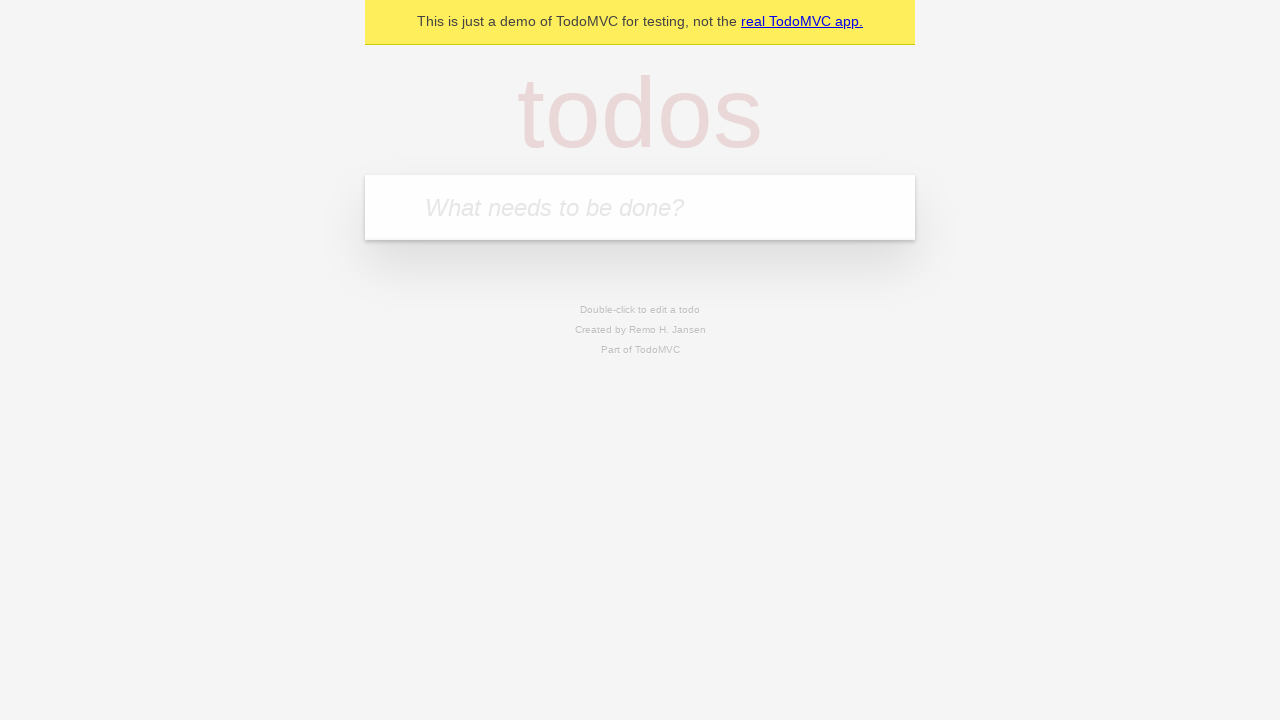

Filled input field with 'buy some cheese' on internal:attr=[placeholder="What needs to be done?"i]
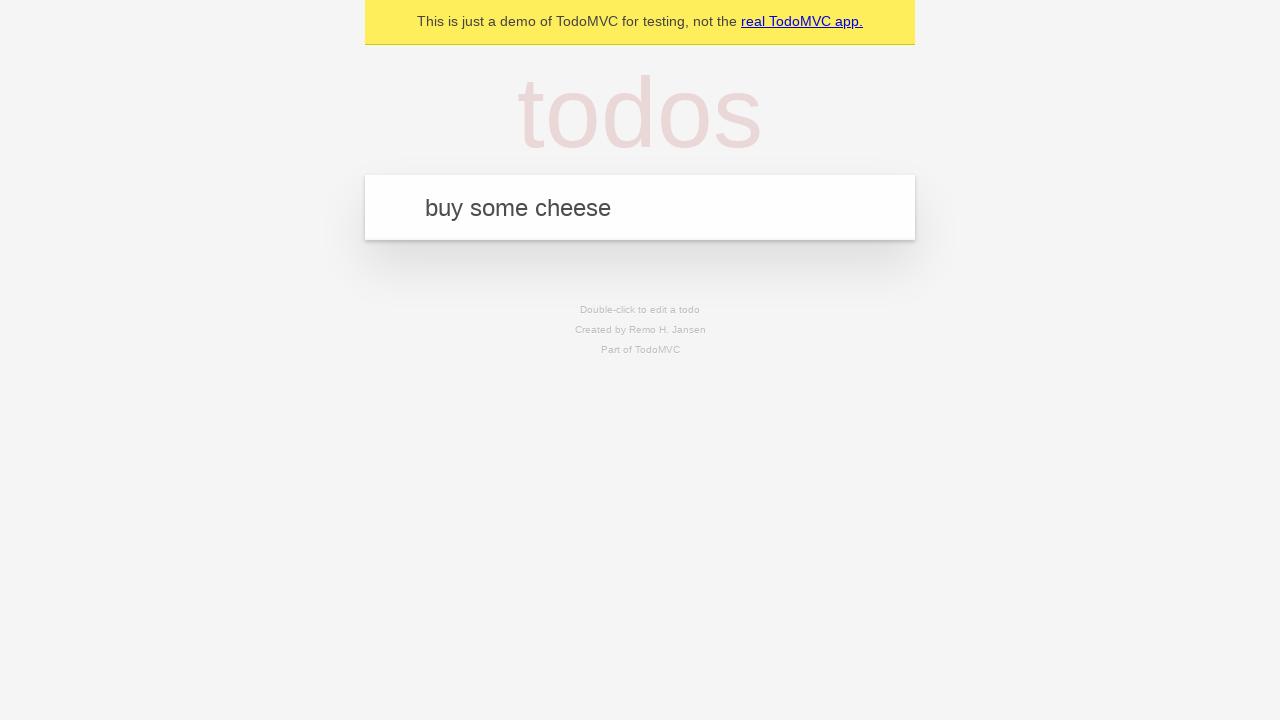

Pressed Enter to create first todo item on internal:attr=[placeholder="What needs to be done?"i]
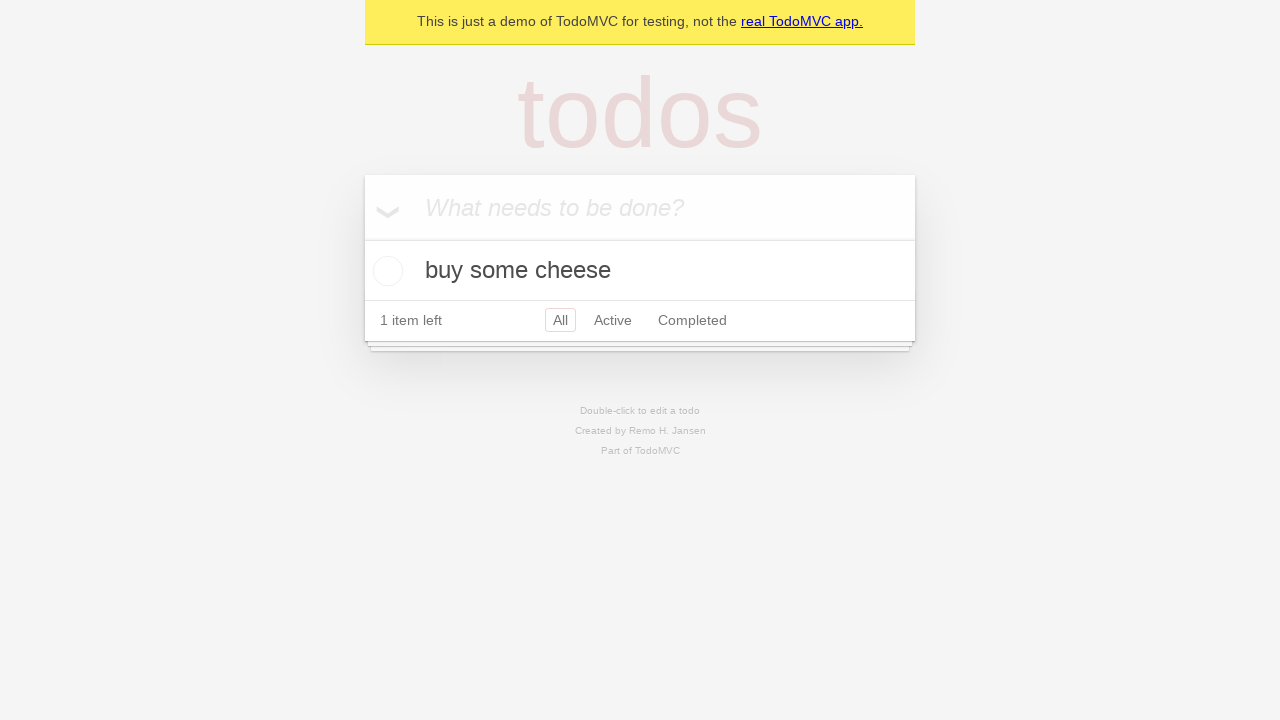

Filled input field with 'feed the cat' on internal:attr=[placeholder="What needs to be done?"i]
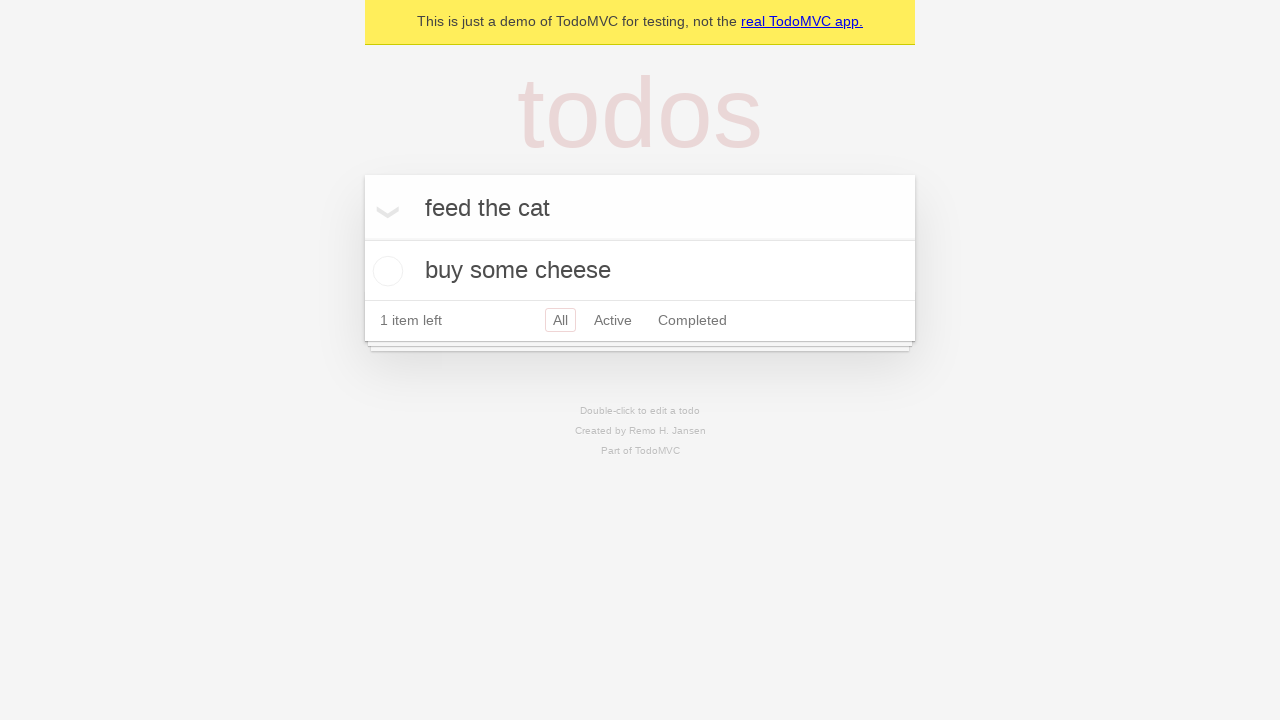

Pressed Enter to create second todo item on internal:attr=[placeholder="What needs to be done?"i]
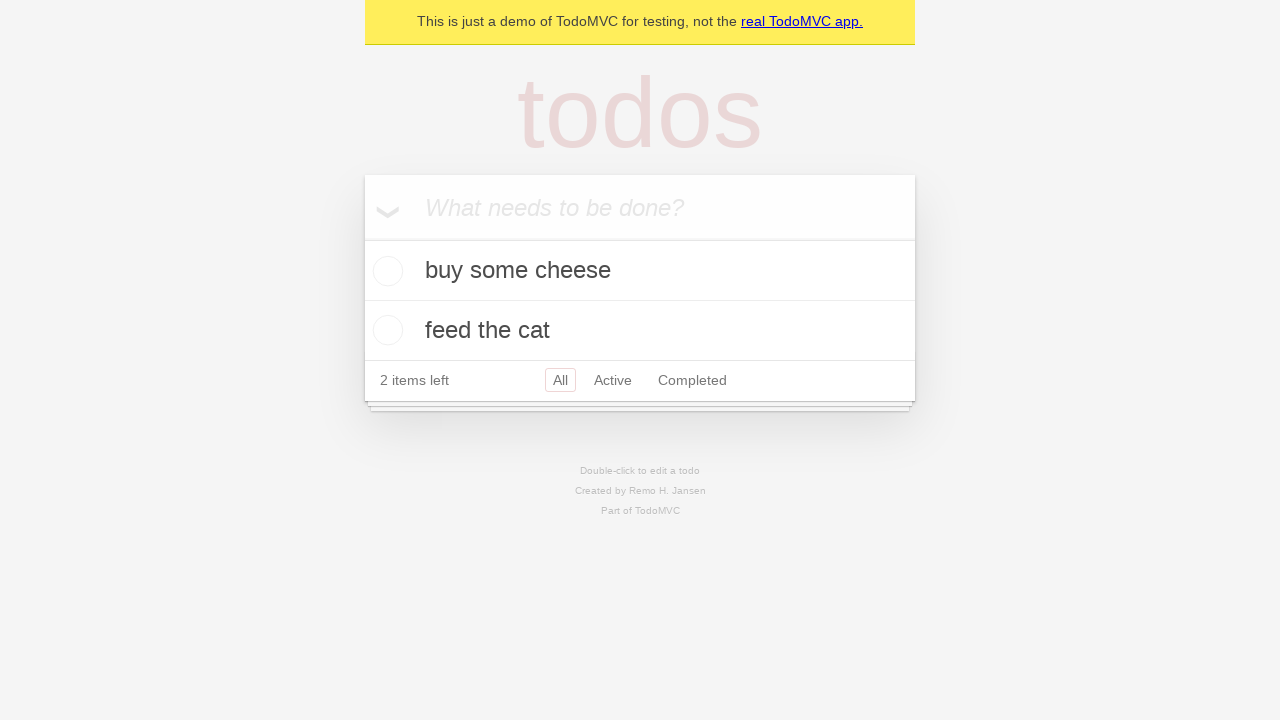

Filled input field with 'book a doctors appointment' on internal:attr=[placeholder="What needs to be done?"i]
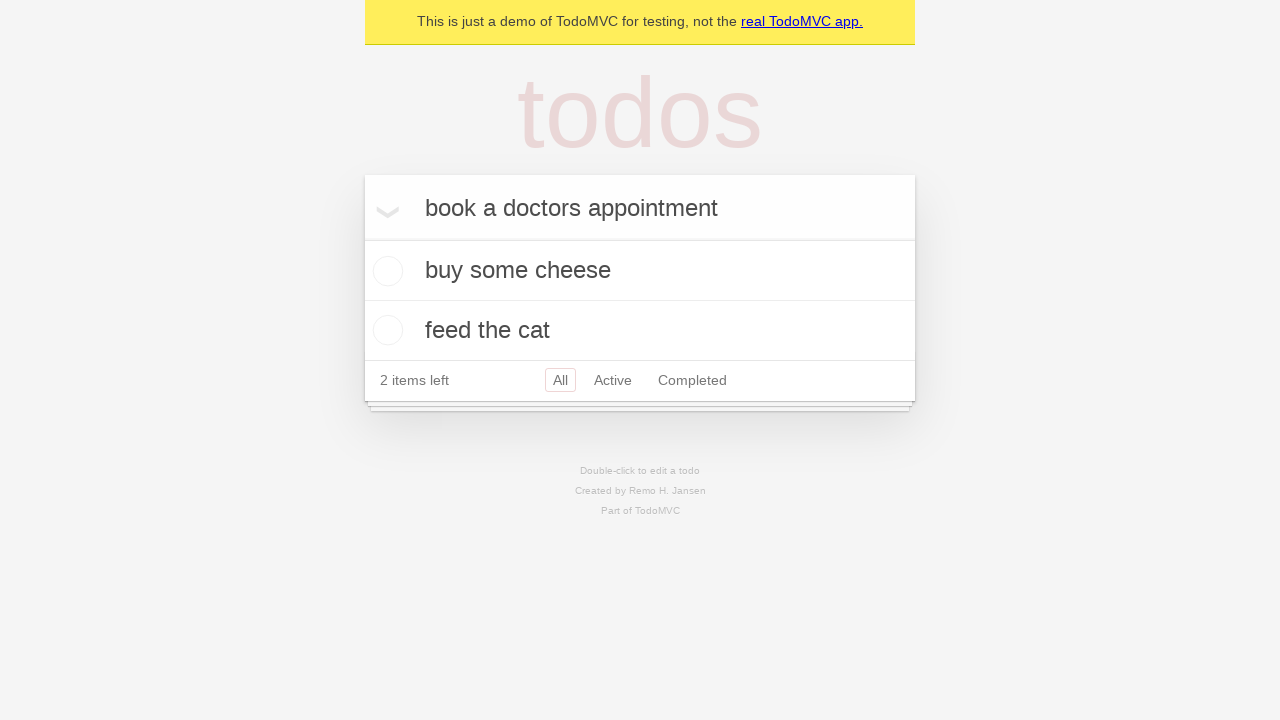

Pressed Enter to create third todo item on internal:attr=[placeholder="What needs to be done?"i]
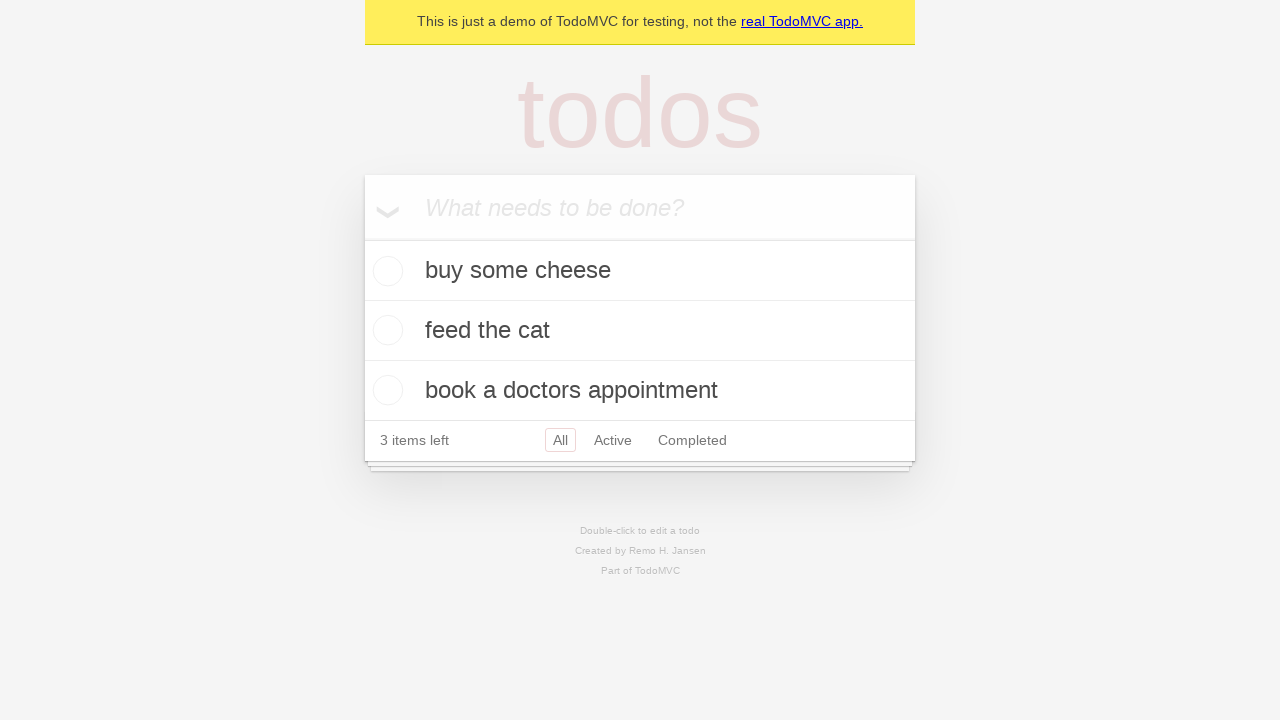

Double-clicked second todo item to enter edit mode at (640, 331) on [data-testid='todo-item'] >> nth=1
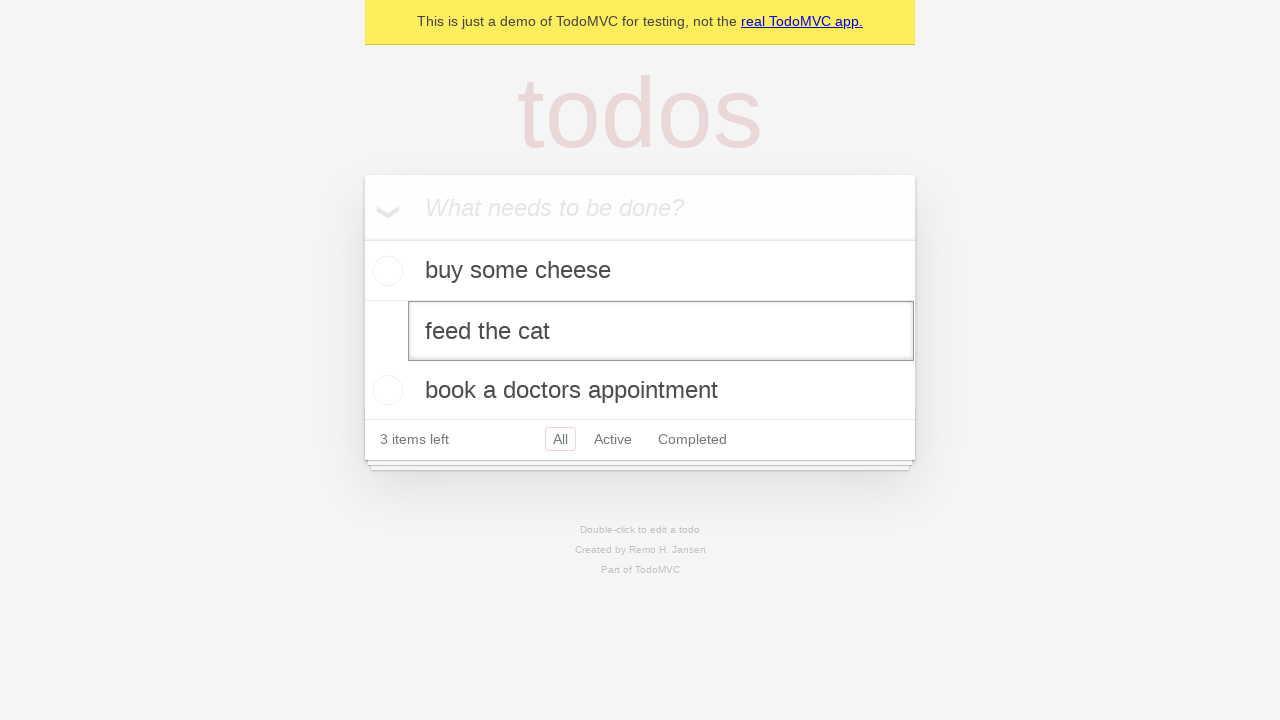

Cleared text in edit field by filling with empty string on [data-testid='todo-item'] >> nth=1 >> internal:role=textbox[name="Edit"i]
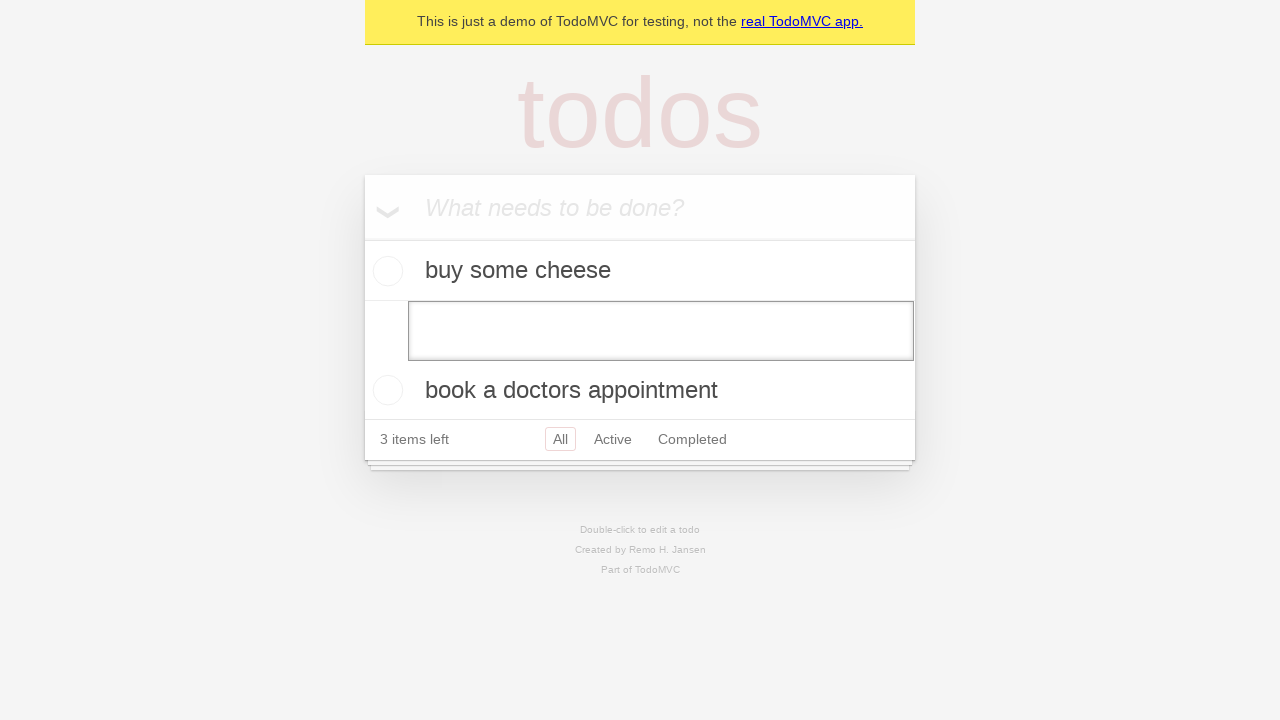

Pressed Enter to confirm deletion of empty todo item on [data-testid='todo-item'] >> nth=1 >> internal:role=textbox[name="Edit"i]
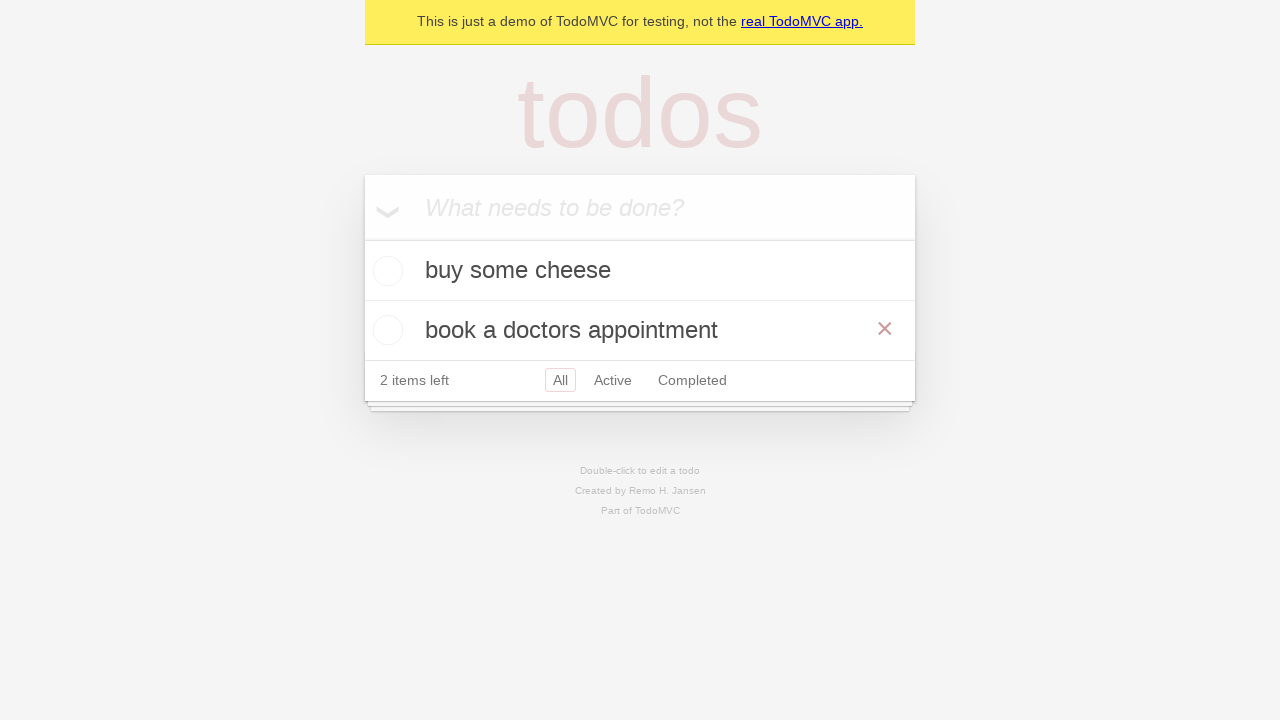

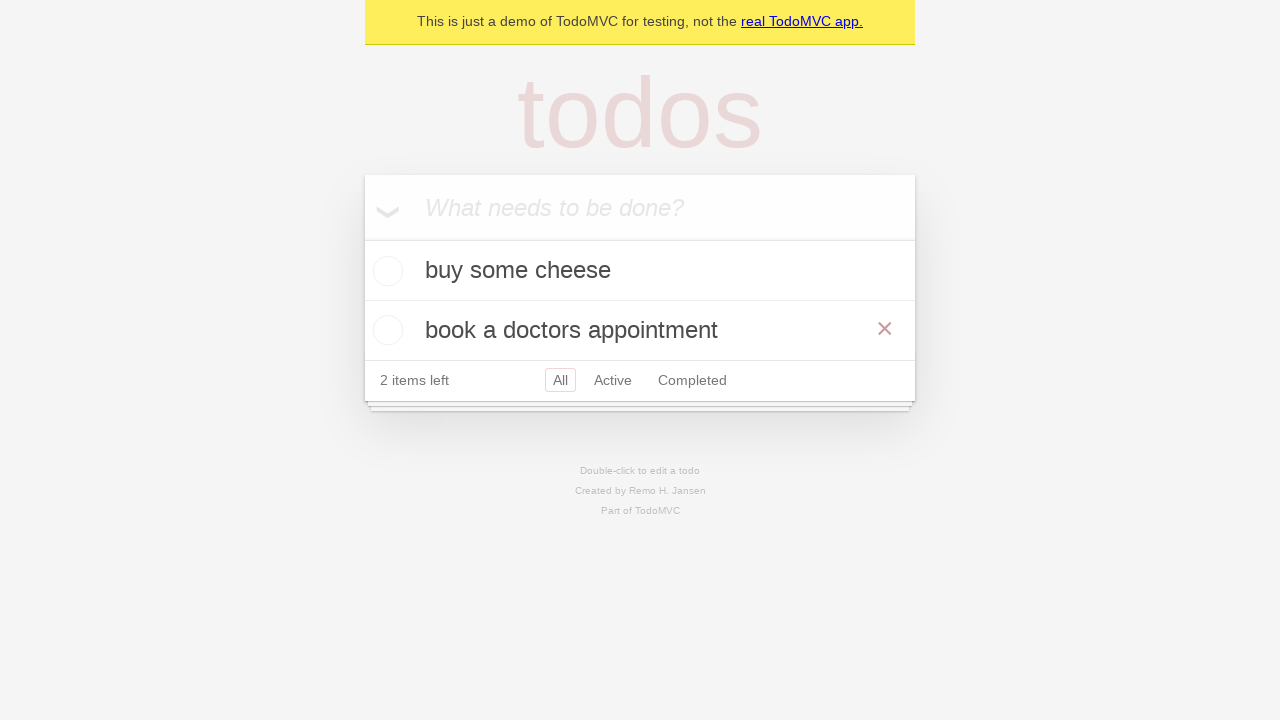